Tests a math challenge form by reading a value from the page, calculating log(abs(12*sin(x))), entering the result, checking a checkbox, clicking a radio button, and submitting the form.

Starting URL: http://suninjuly.github.io/math.html

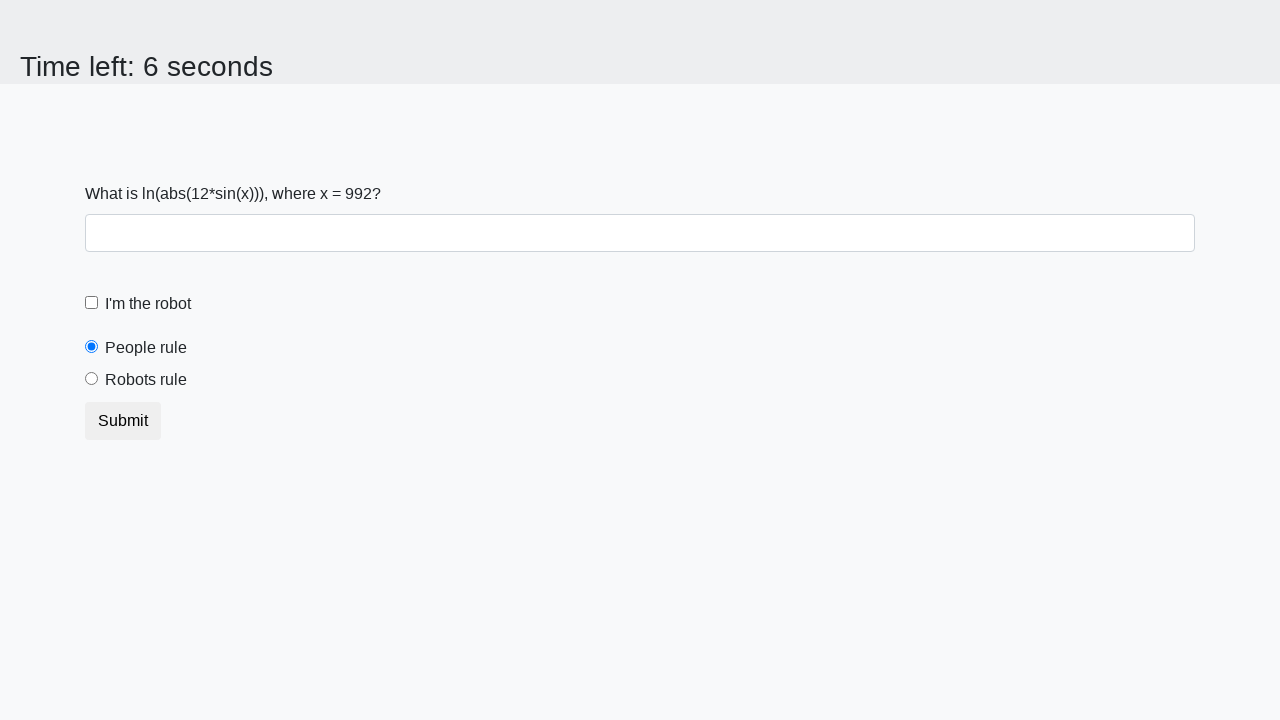

Located the x value element on the page
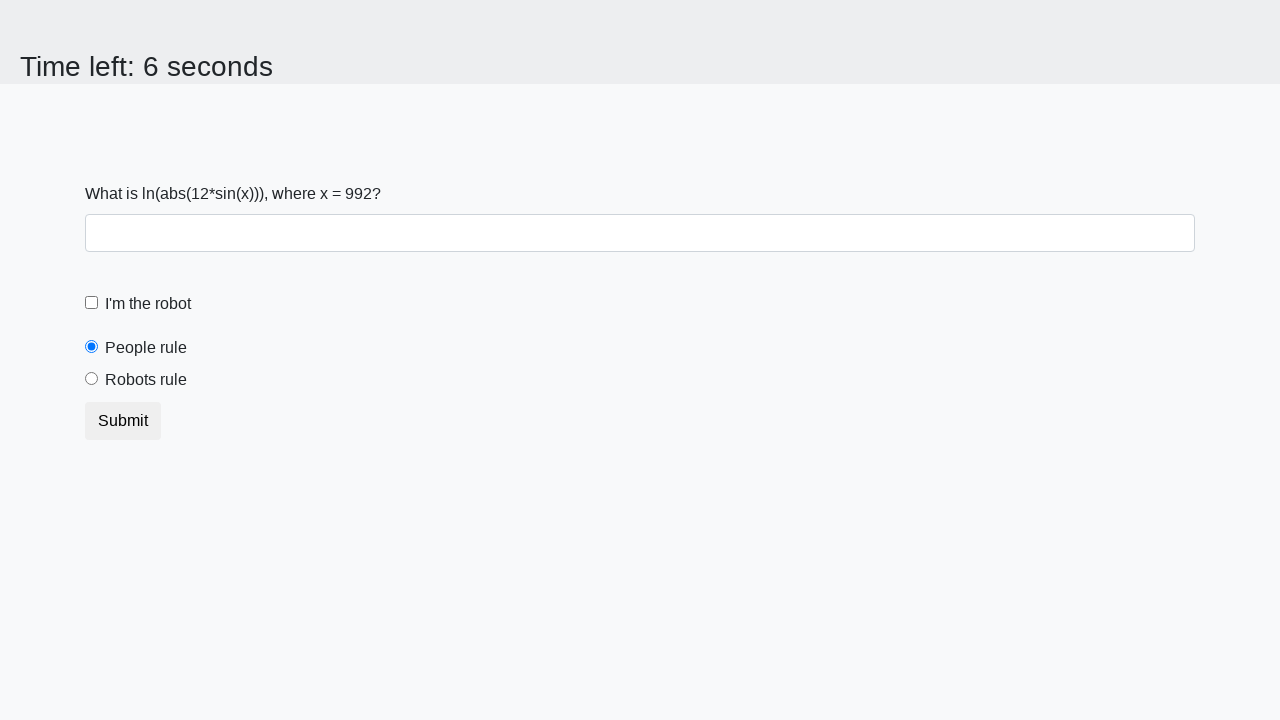

Extracted x value from page: 992
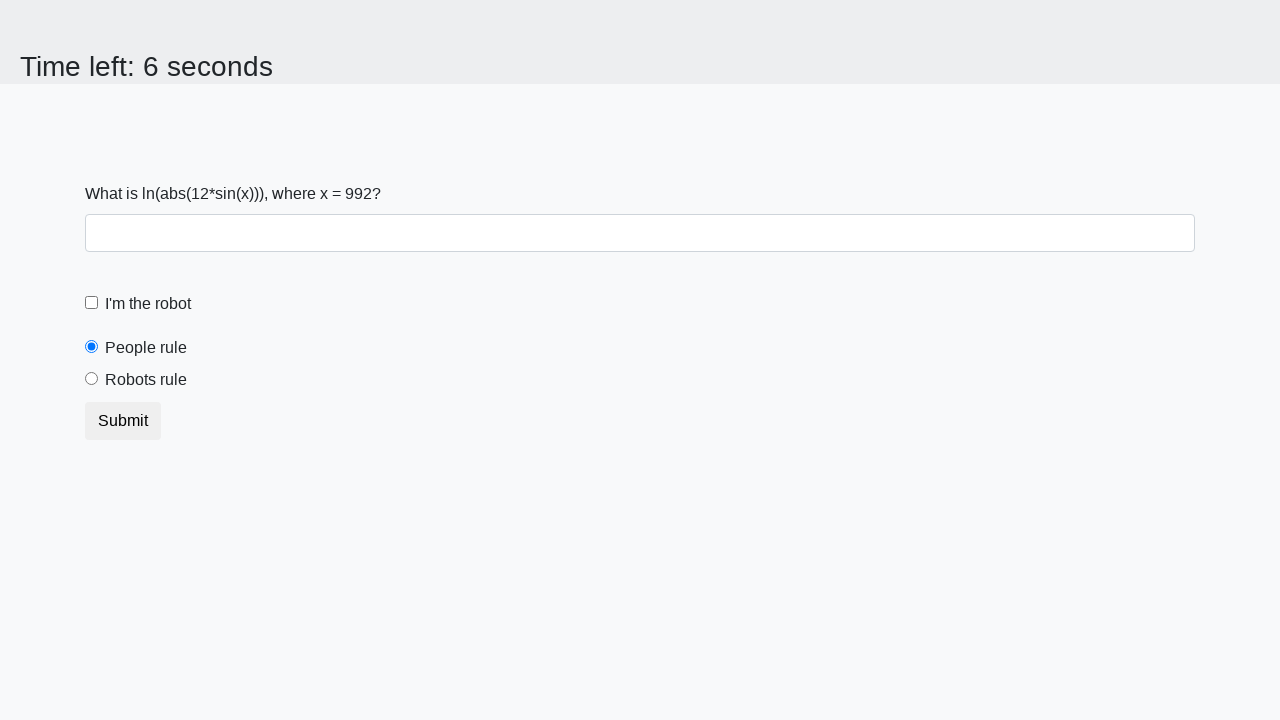

Calculated result y = log(abs(12*sin(992))) = 2.09438736134467
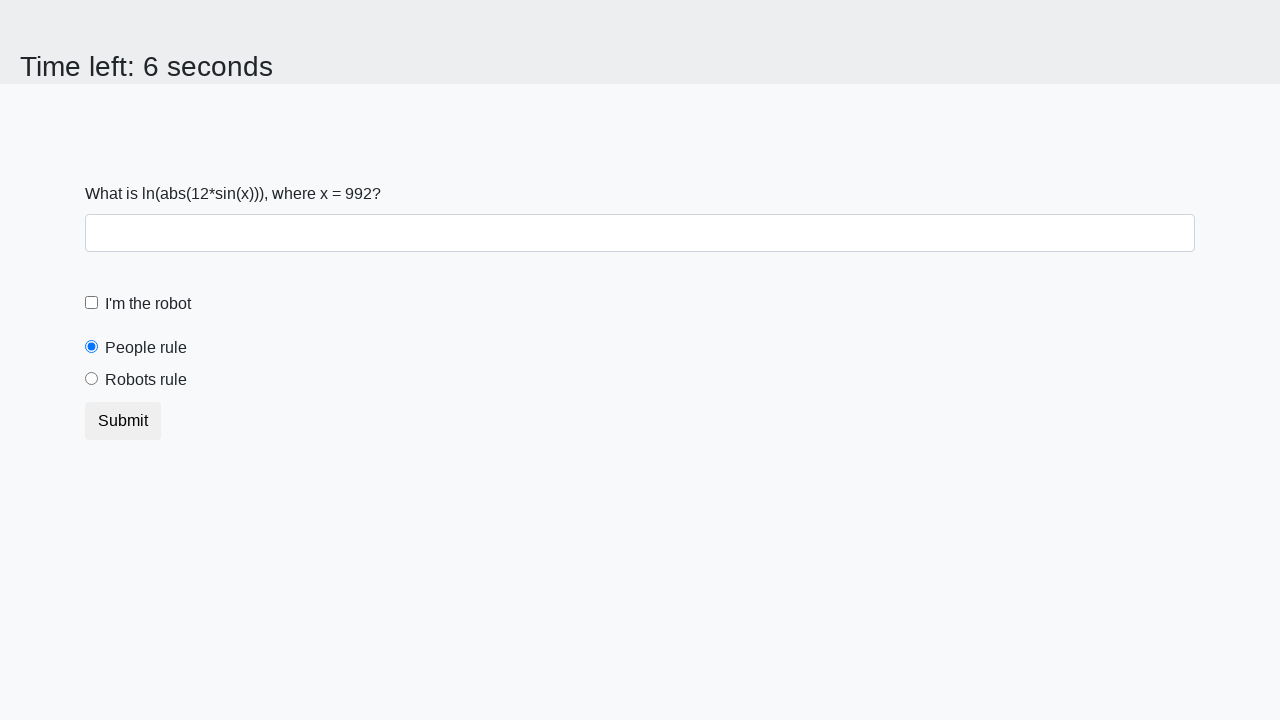

Filled answer field with calculated value: 2.09438736134467 on input[type='text']
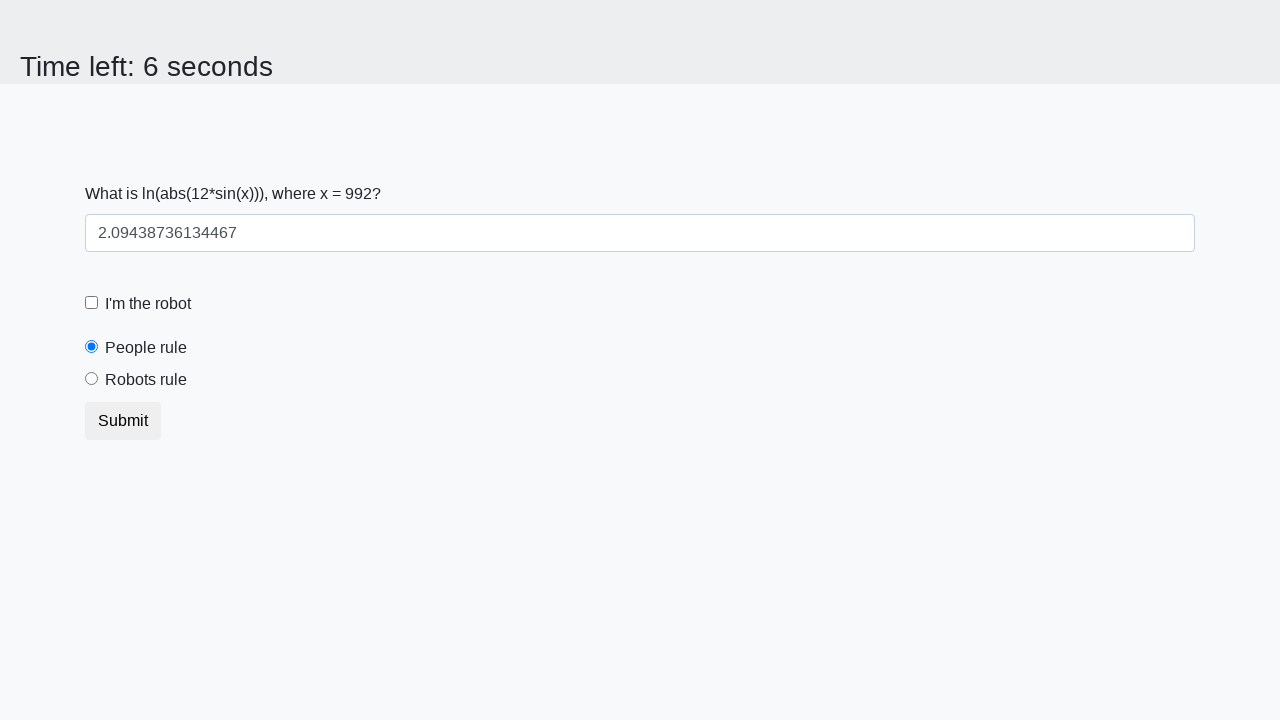

Checked the robot checkbox at (92, 303) on #robotCheckbox
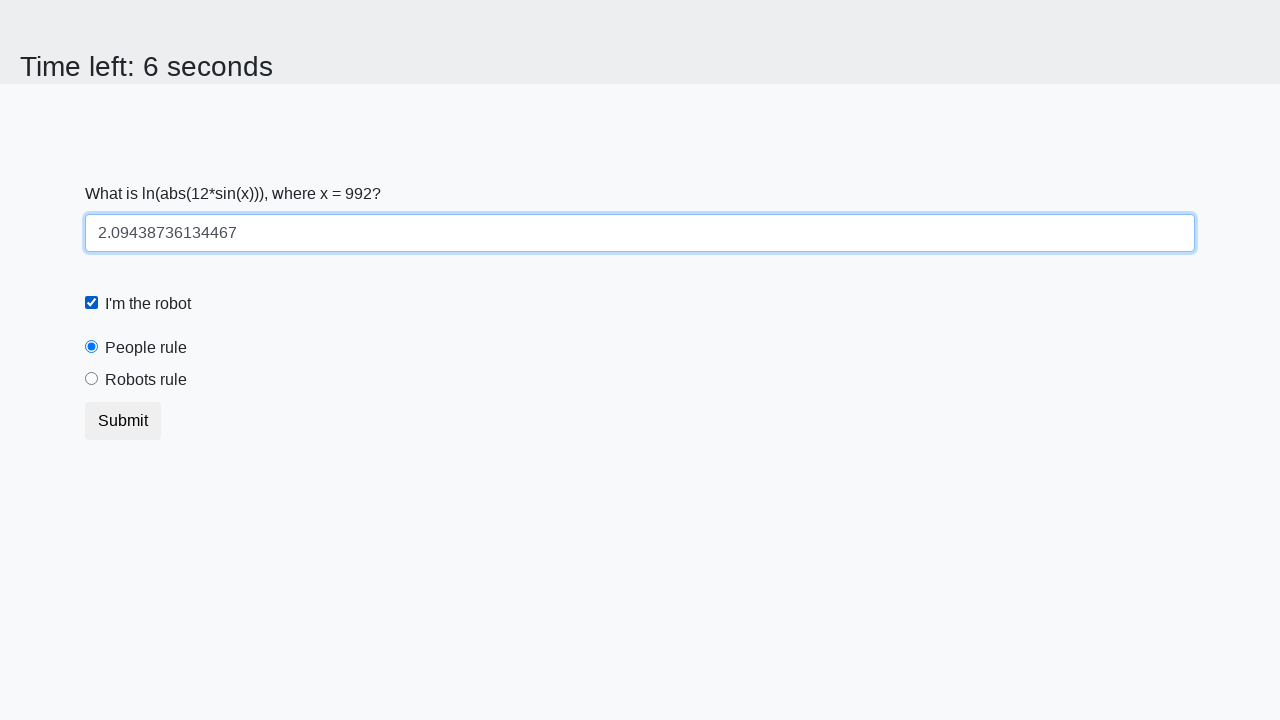

Clicked the 'robots rule' radio button at (92, 379) on #robotsRule
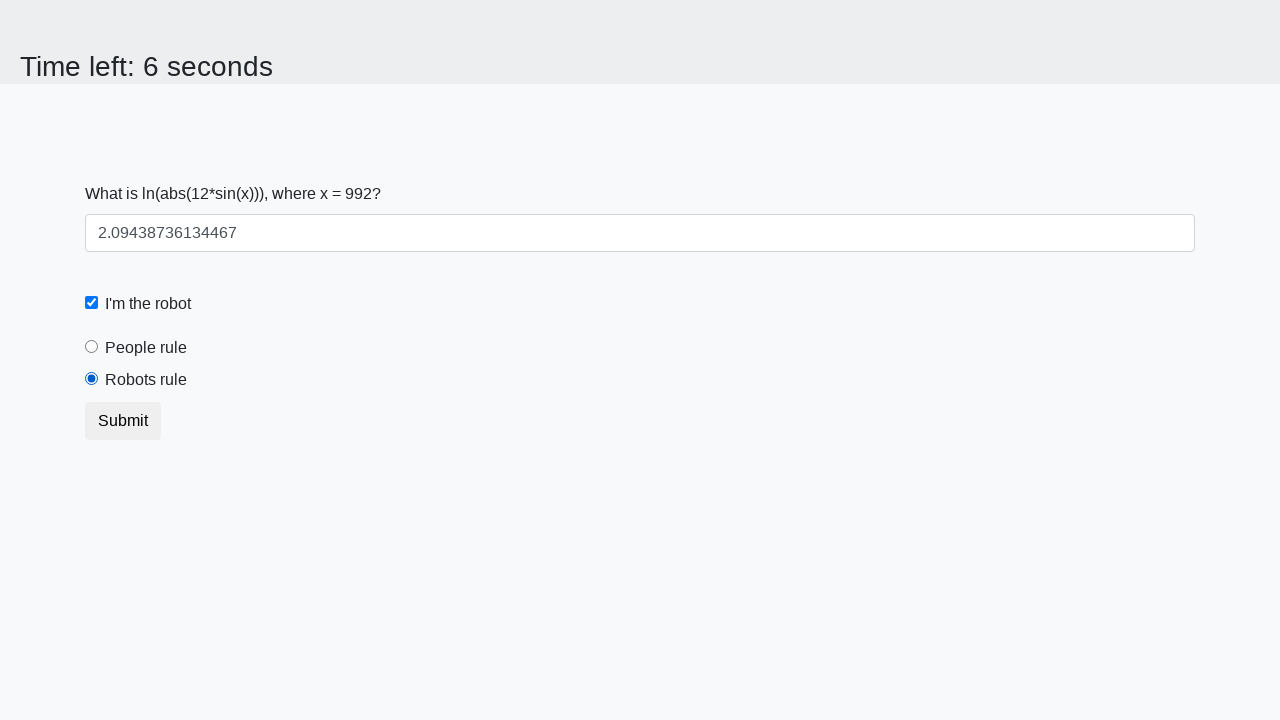

Clicked submit button to submit the form at (123, 421) on button.btn
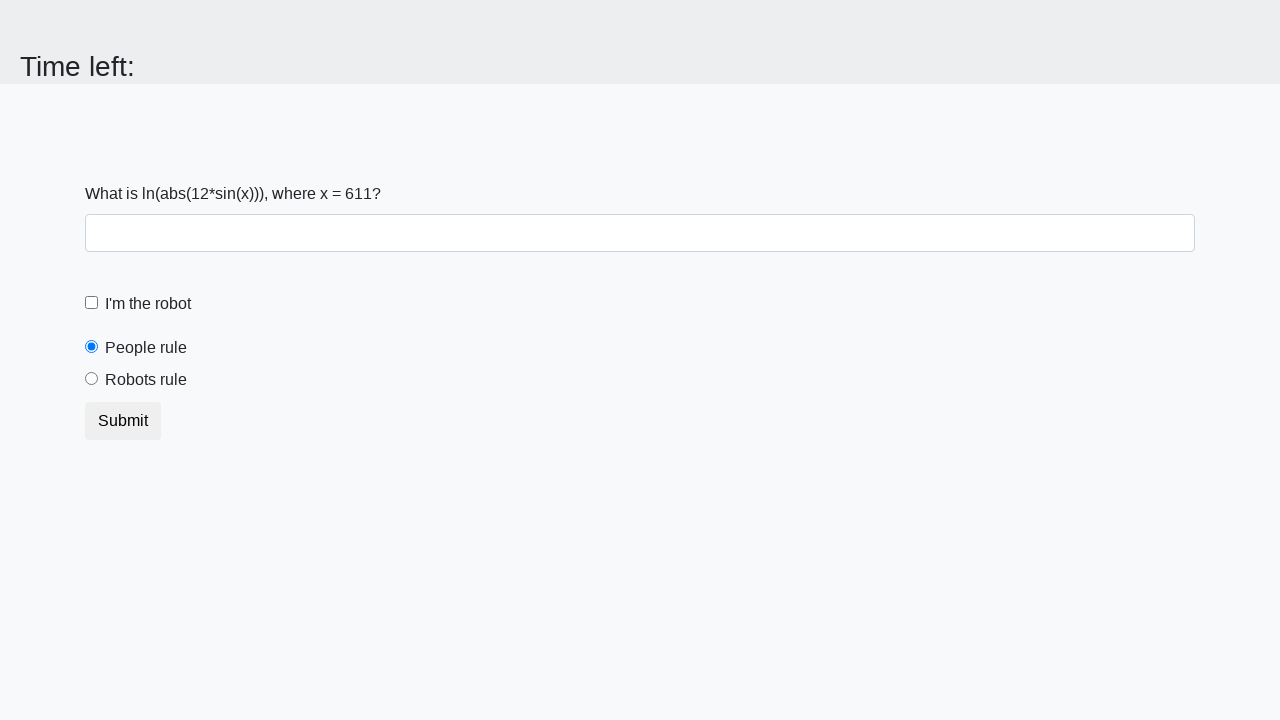

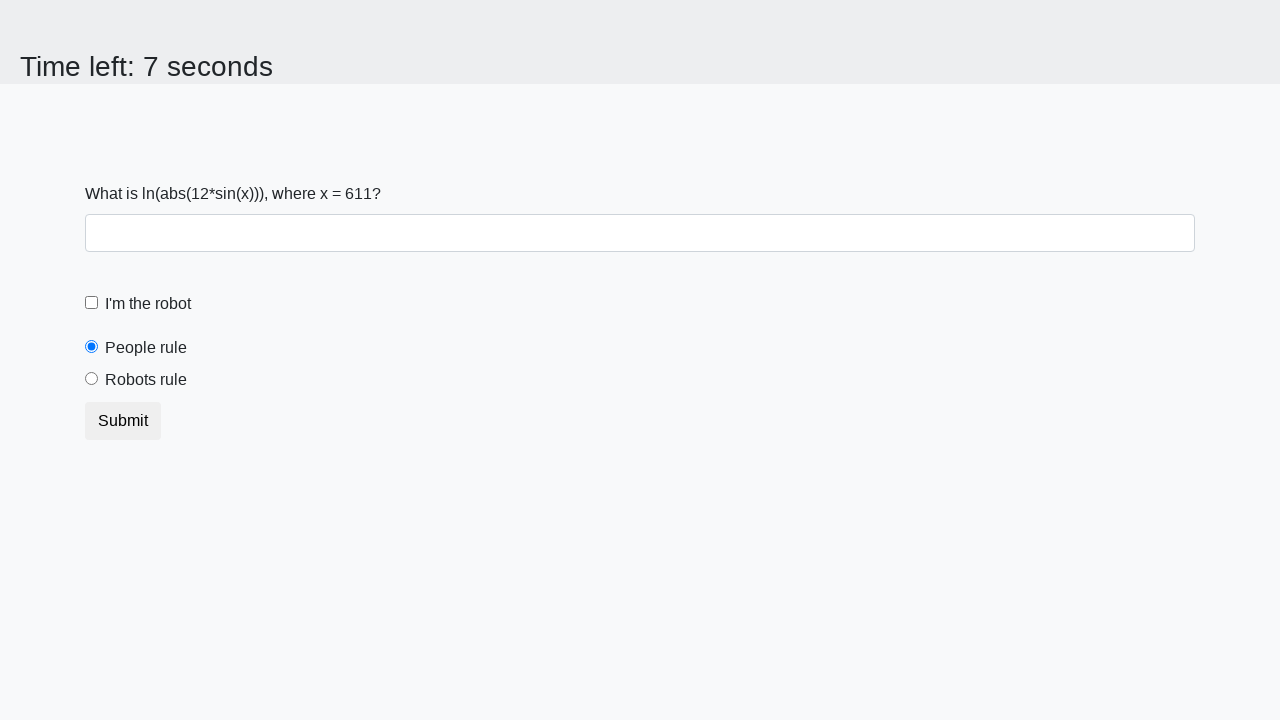